Tests the Selenium homepage by navigating to it, reading the body text content, and maximizing the browser window.

Starting URL: https://selenium.dev/

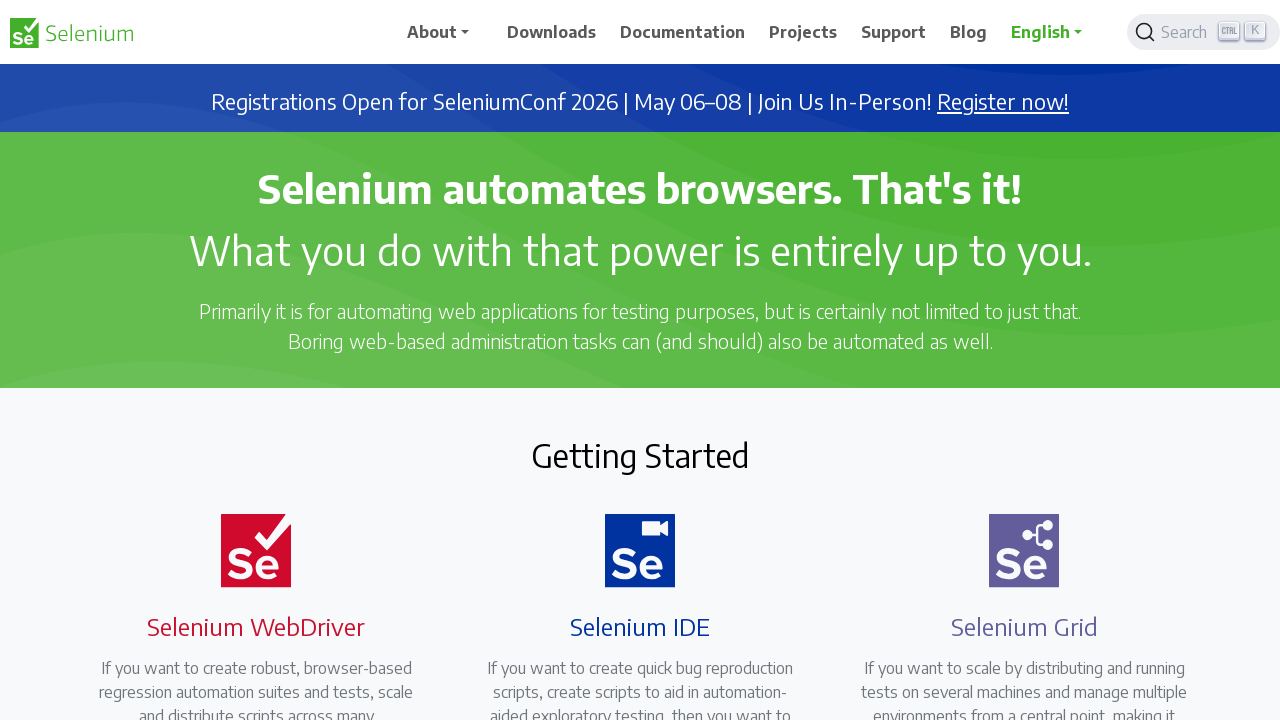

Navigated to Selenium homepage at https://selenium.dev/
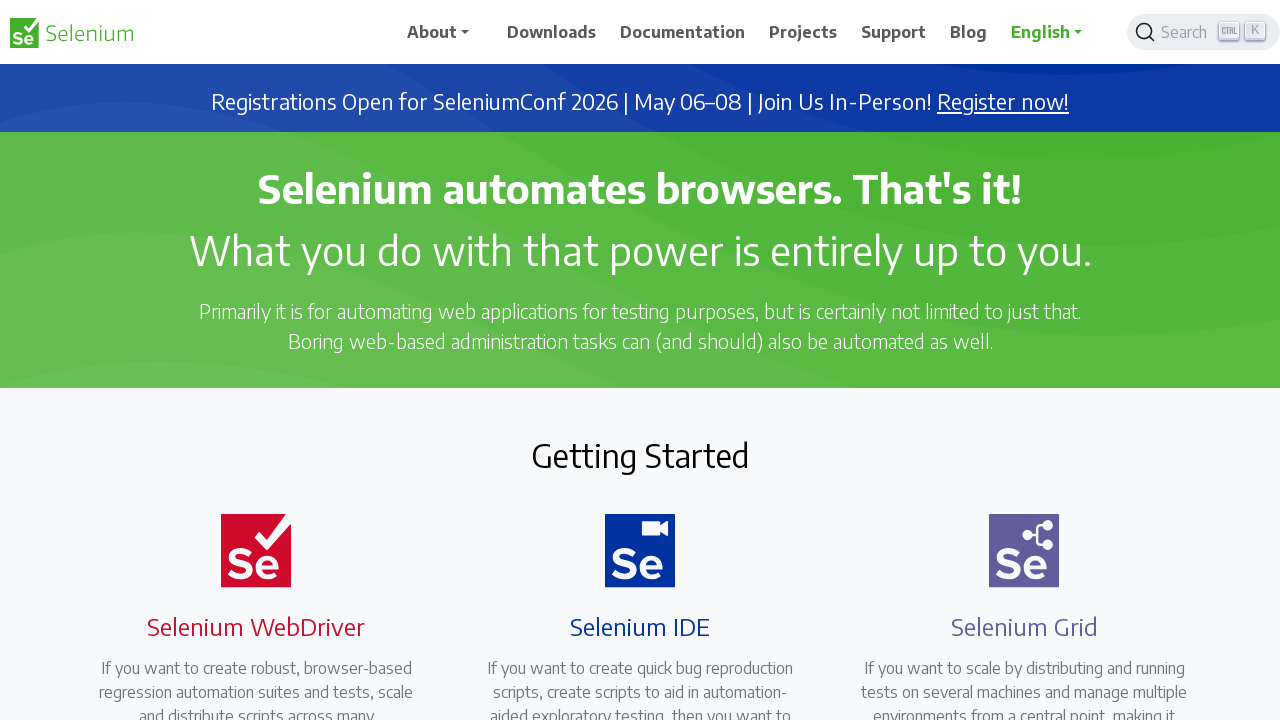

Body element loaded and ready
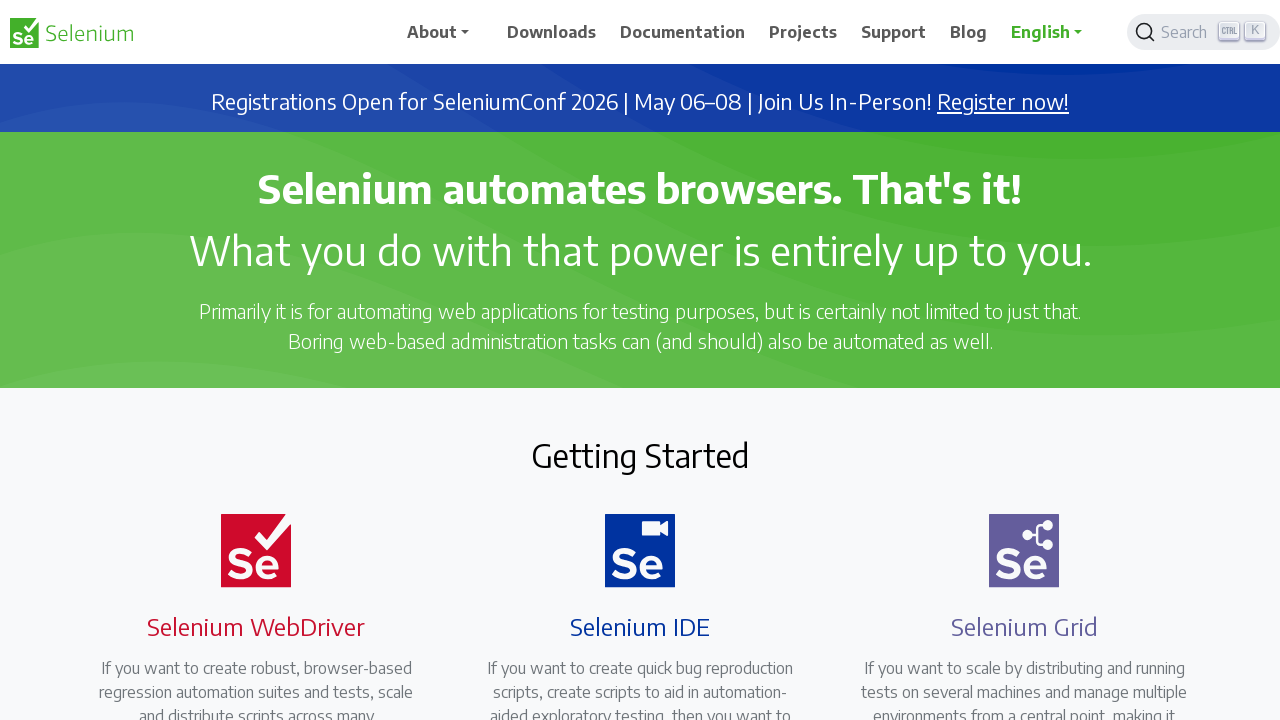

Retrieved body text content (3033 characters)
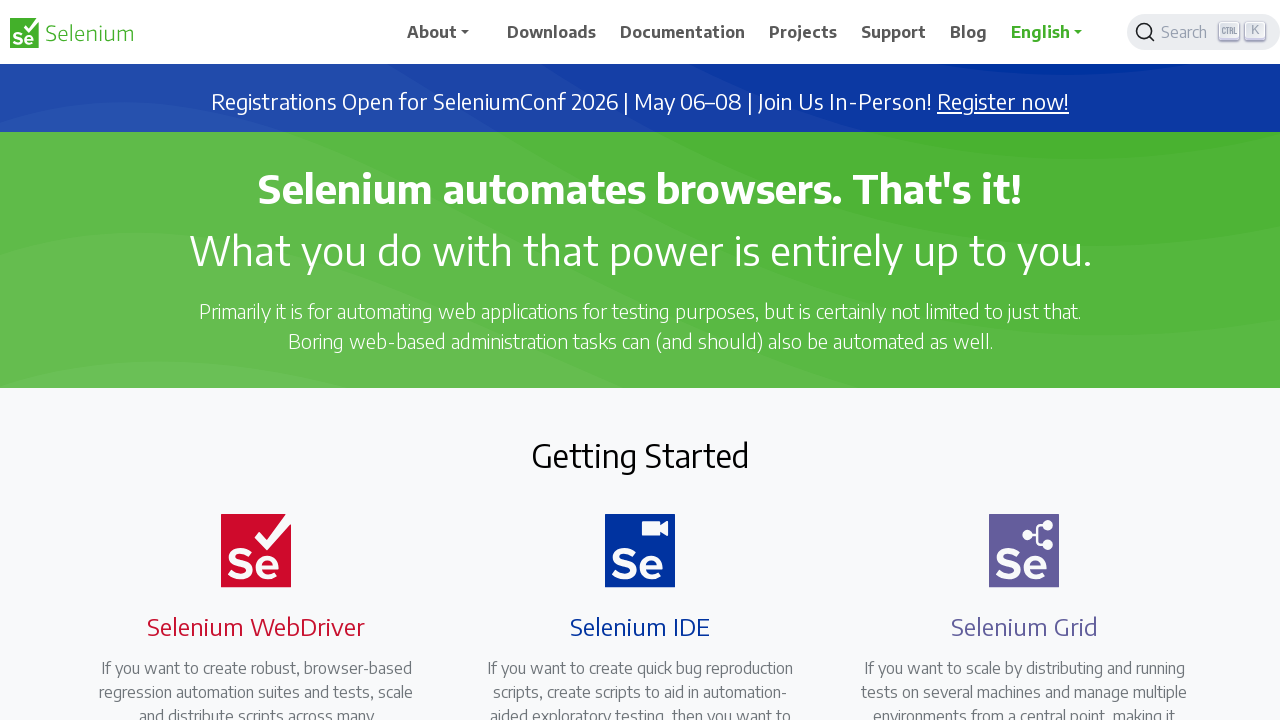

Set viewport size to 1920x1080 (maximized)
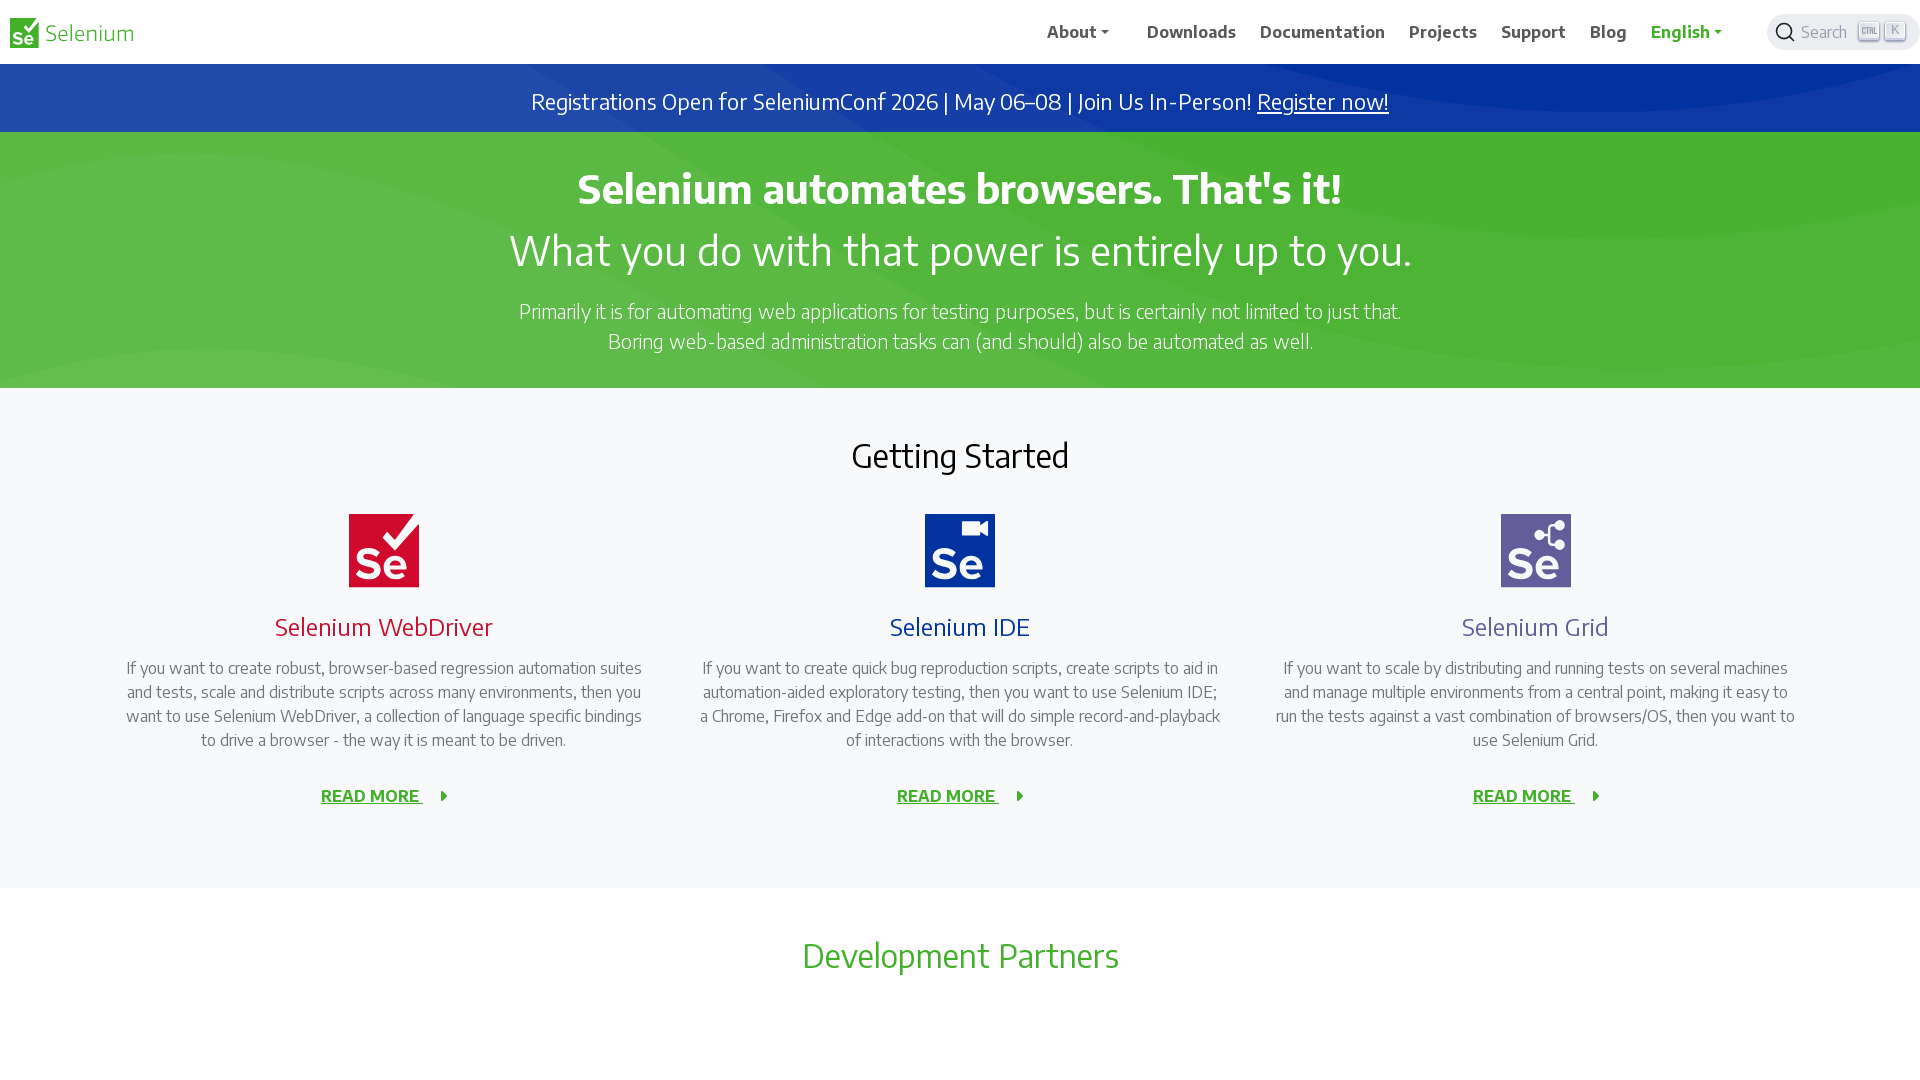

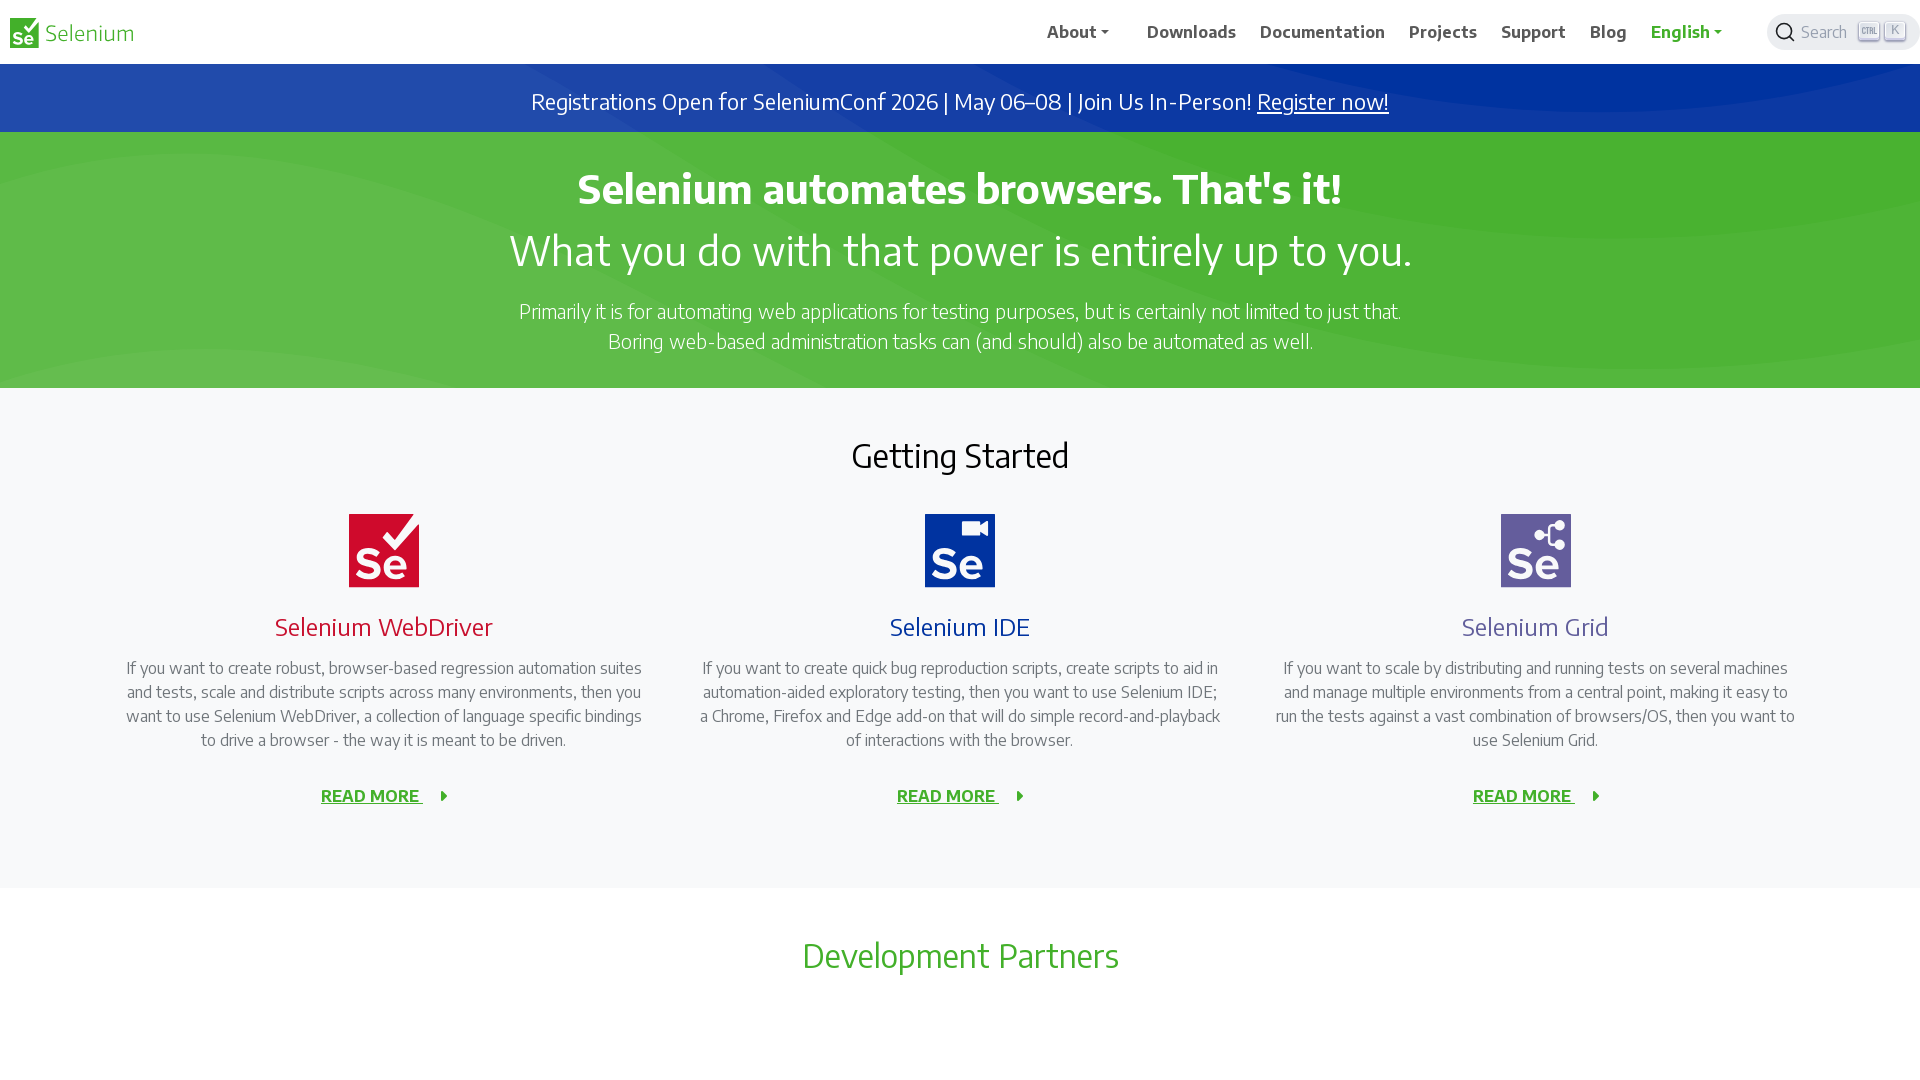